Tests that a saved change to an employee's name persists when switching between employees

Starting URL: https://devmountain-qa.github.io/employee-manager/1.2_Version/index.html

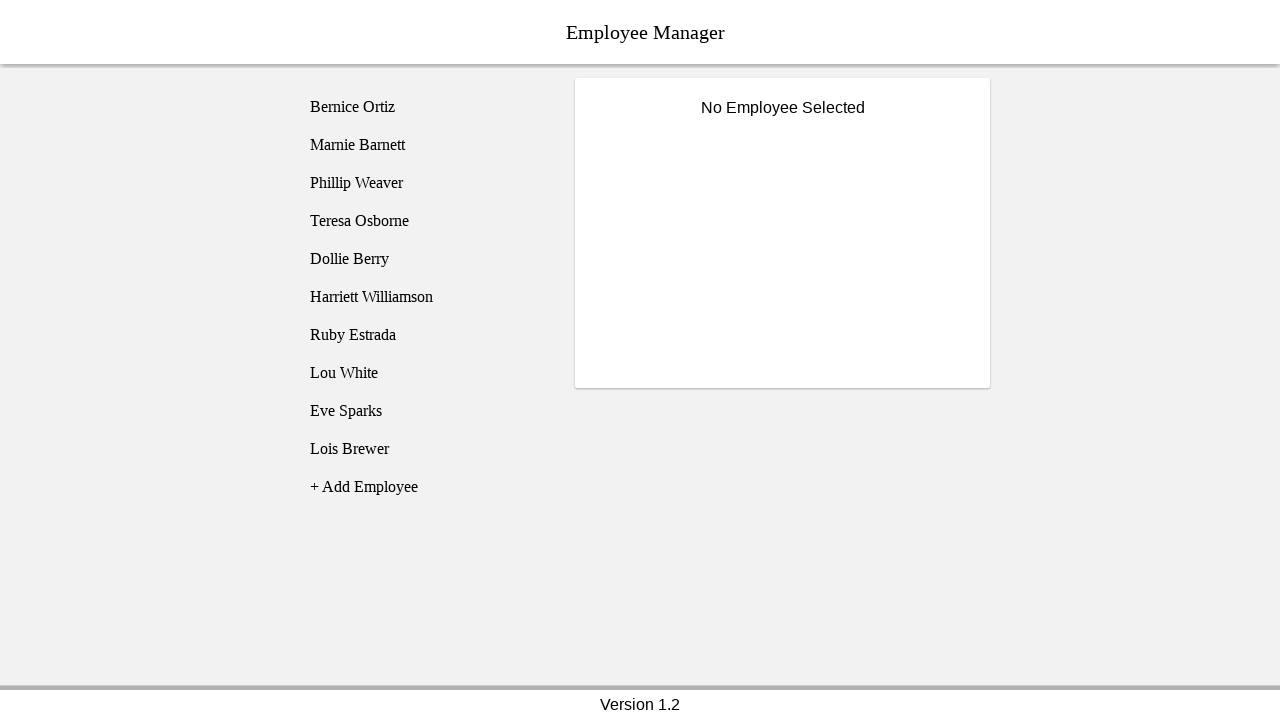

Clicked on Bernice Ortiz employee at (425, 107) on [name='employee1']
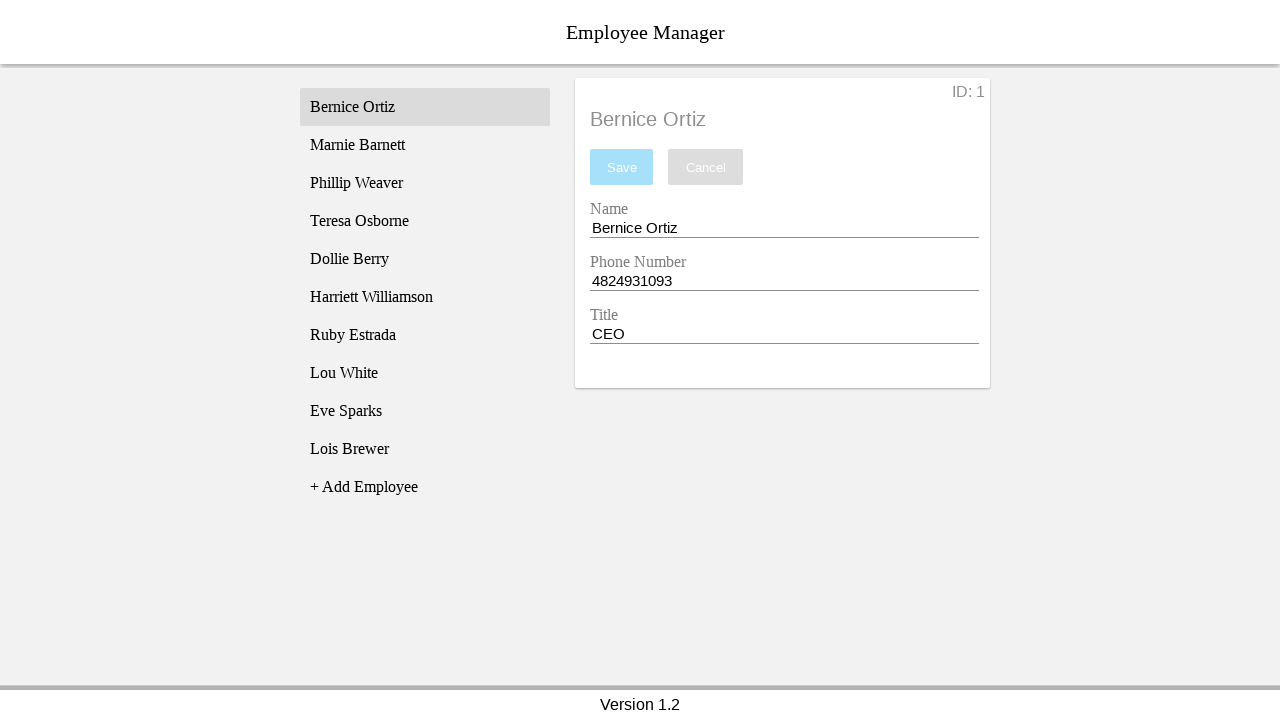

Employee details loaded and title became visible
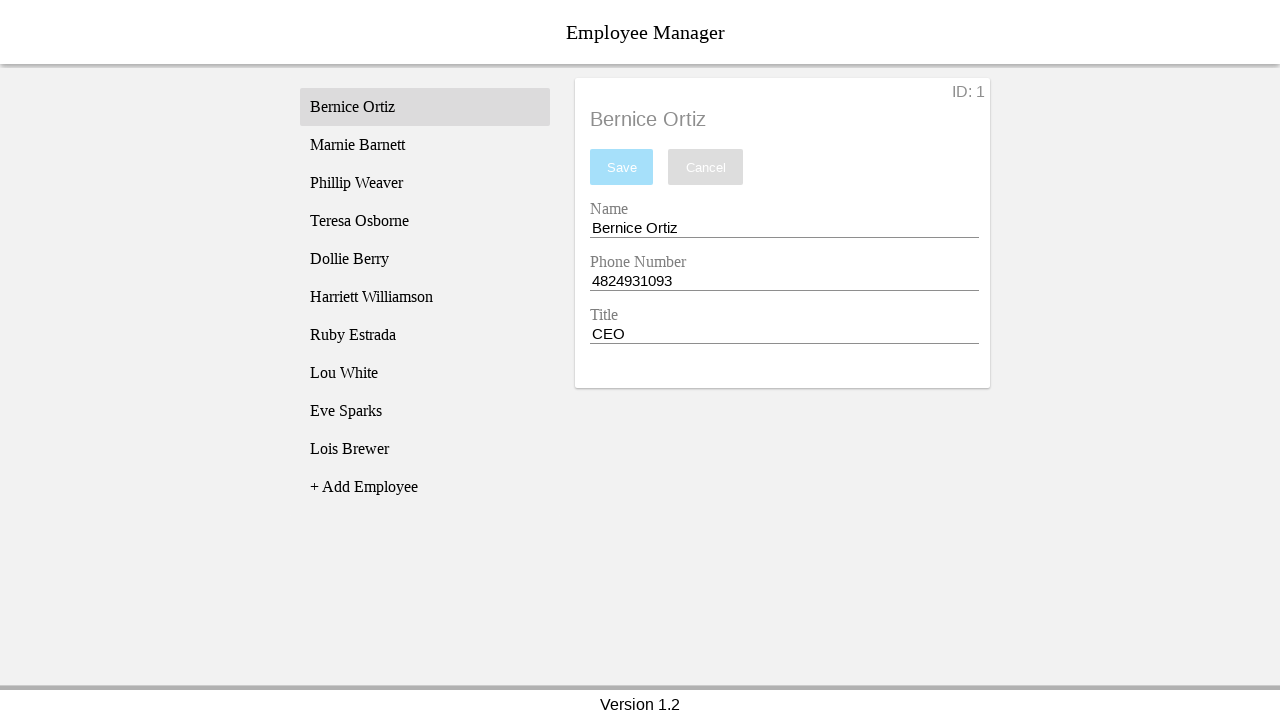

Cleared the name input field on [name='nameEntry']
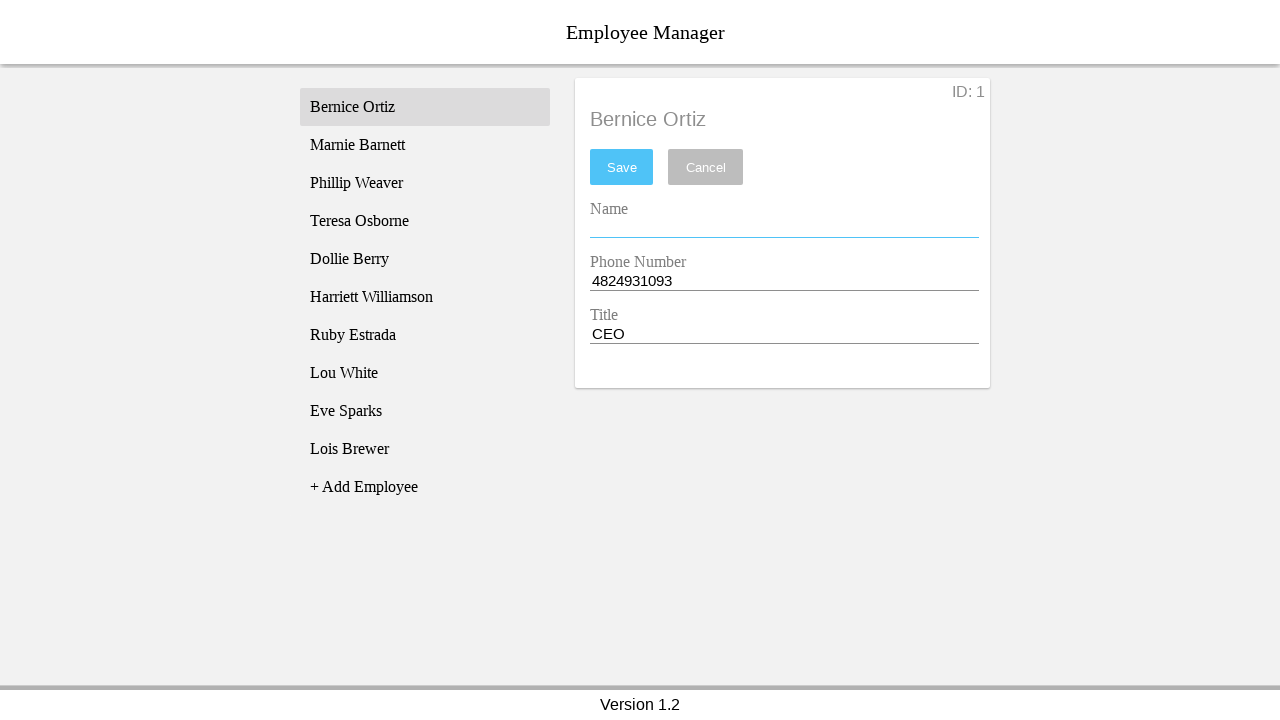

Entered 'Test Name' into the name field on [name='nameEntry']
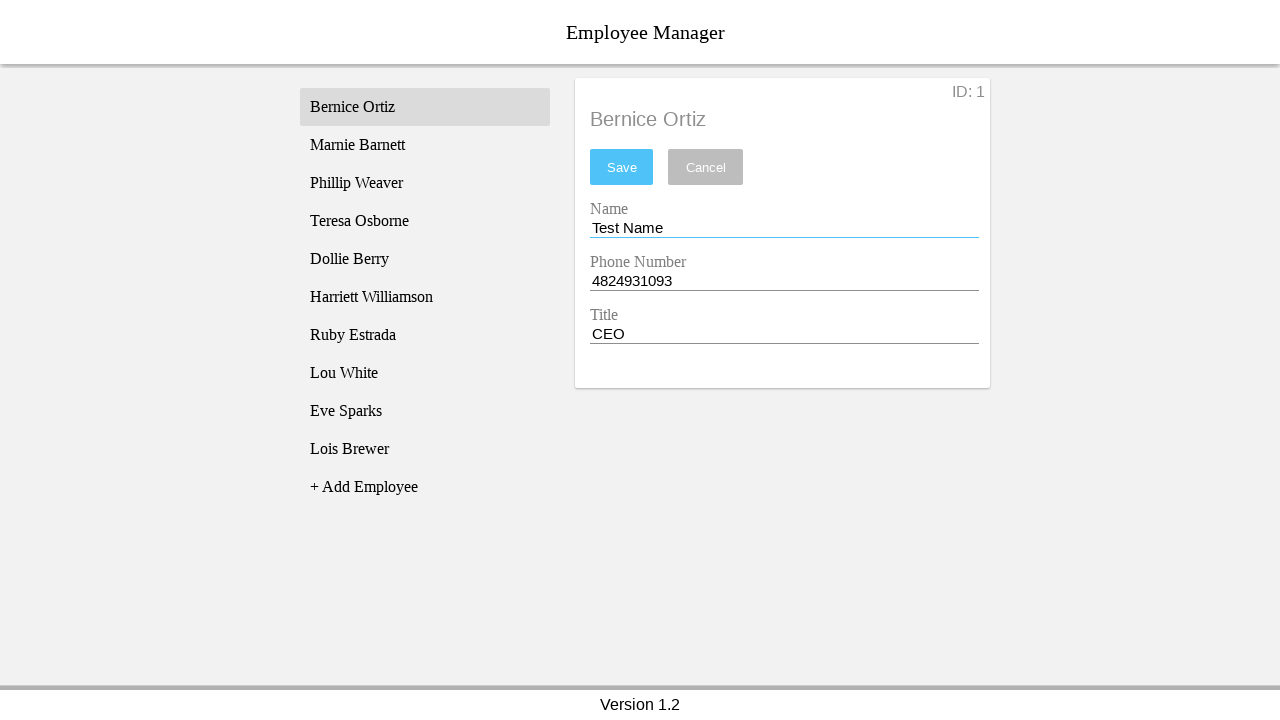

Clicked save button to save the name change at (622, 167) on #saveBtn
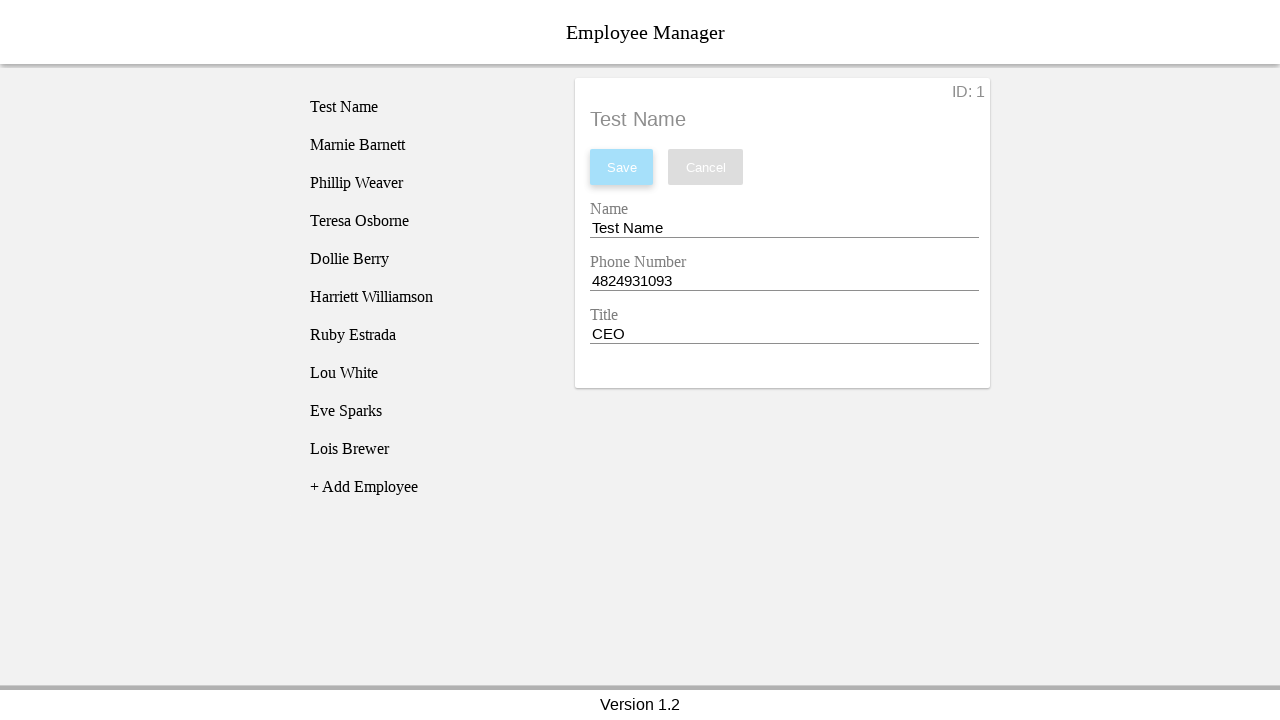

Clicked on Phillip Weaver employee to switch employees at (425, 183) on [name='employee3']
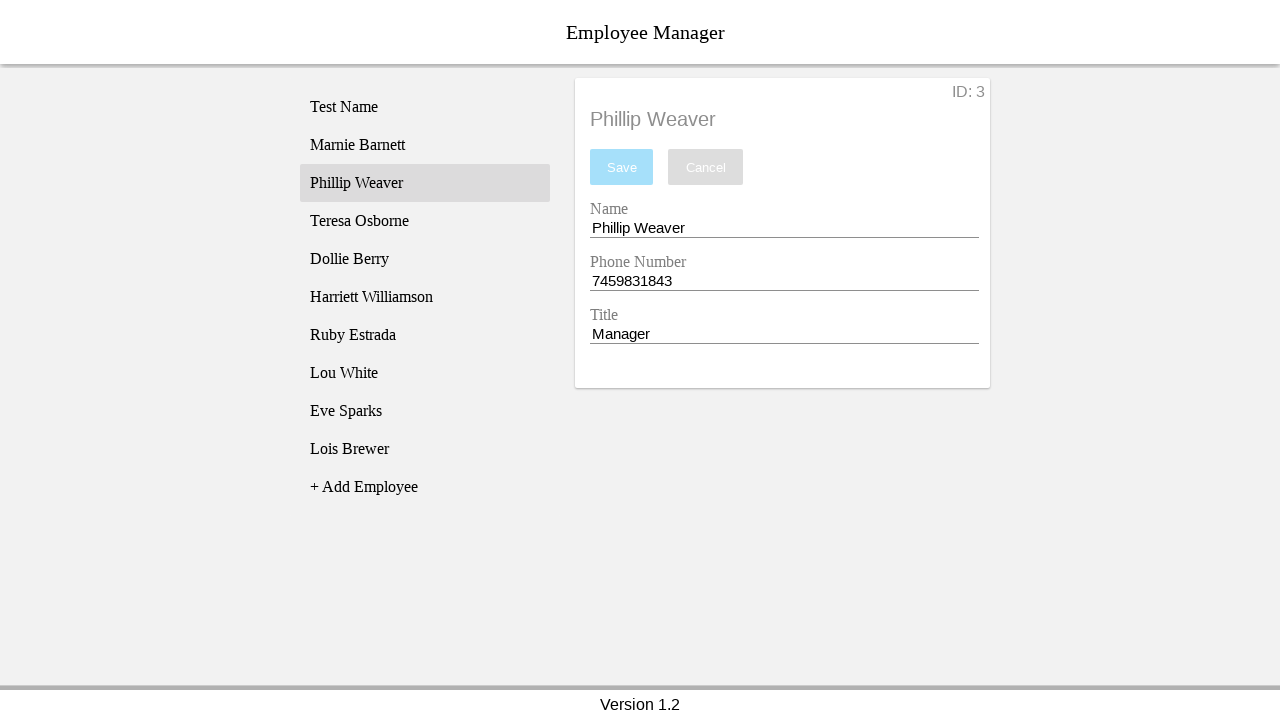

Phillip Weaver's employee details loaded
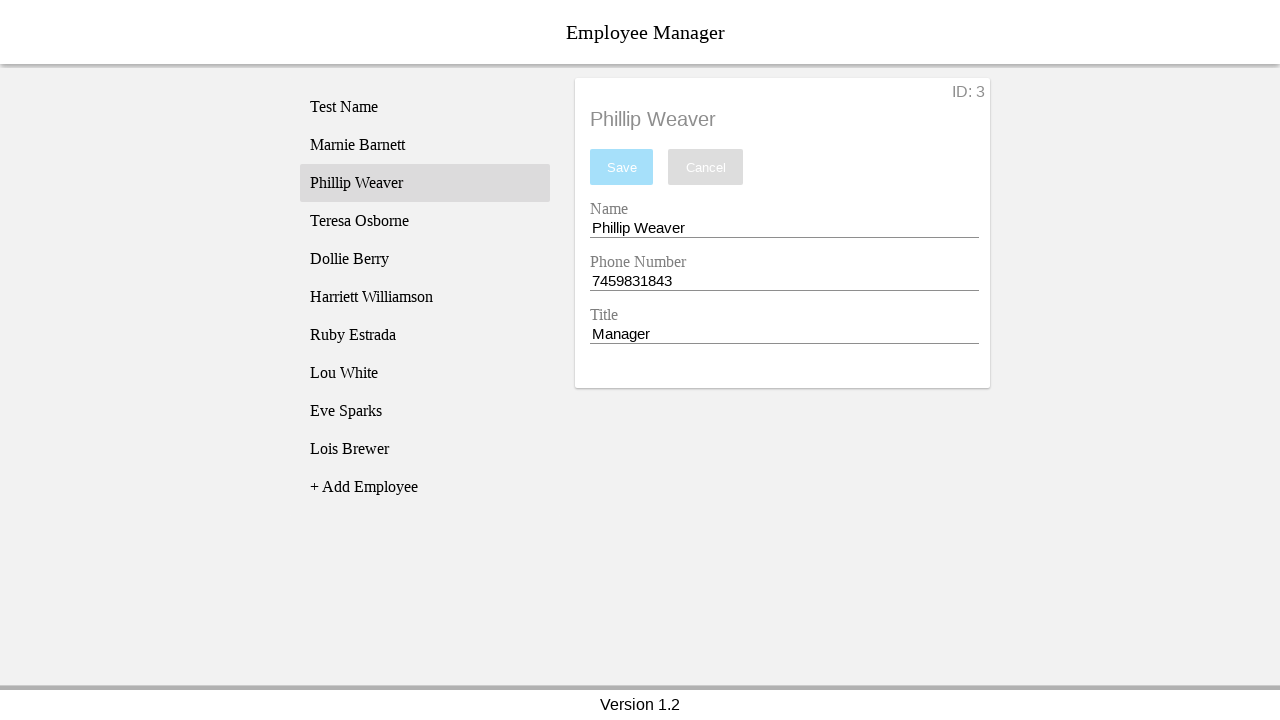

Clicked back on Bernice Ortiz employee record at (425, 107) on [name='employee1']
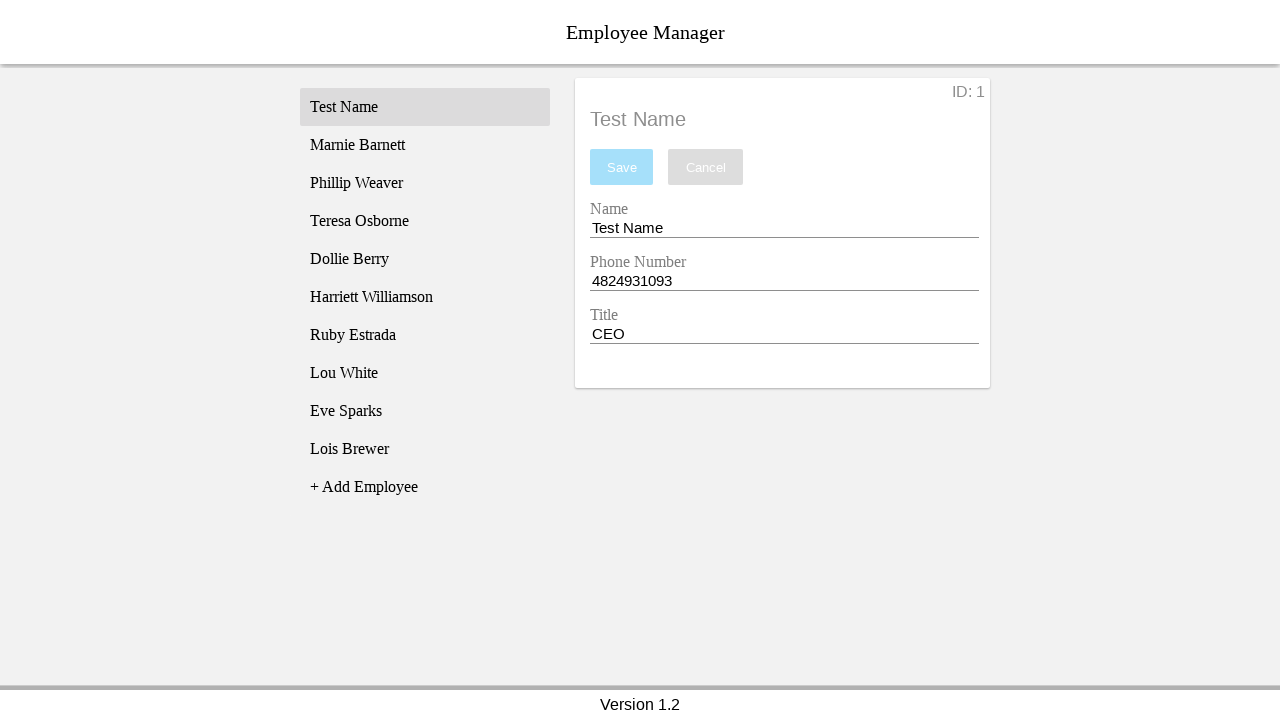

Verified that Bernice Ortiz's employee details are displayed with persisted changes
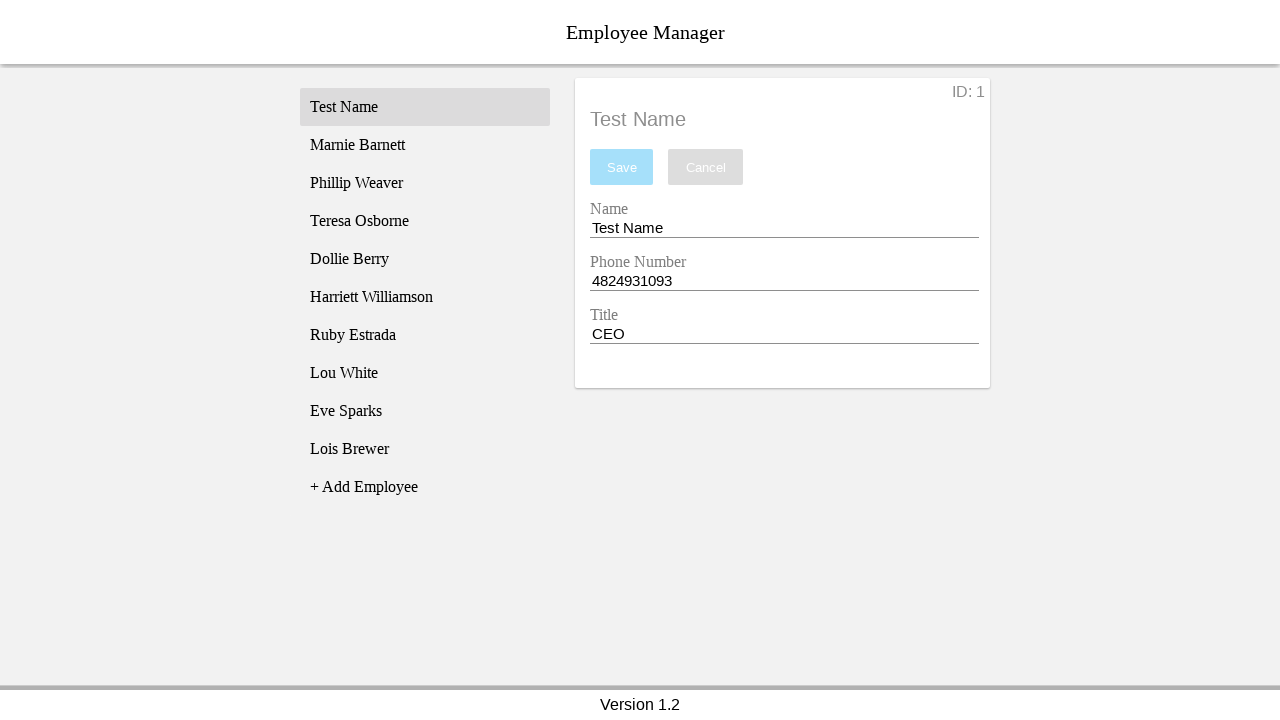

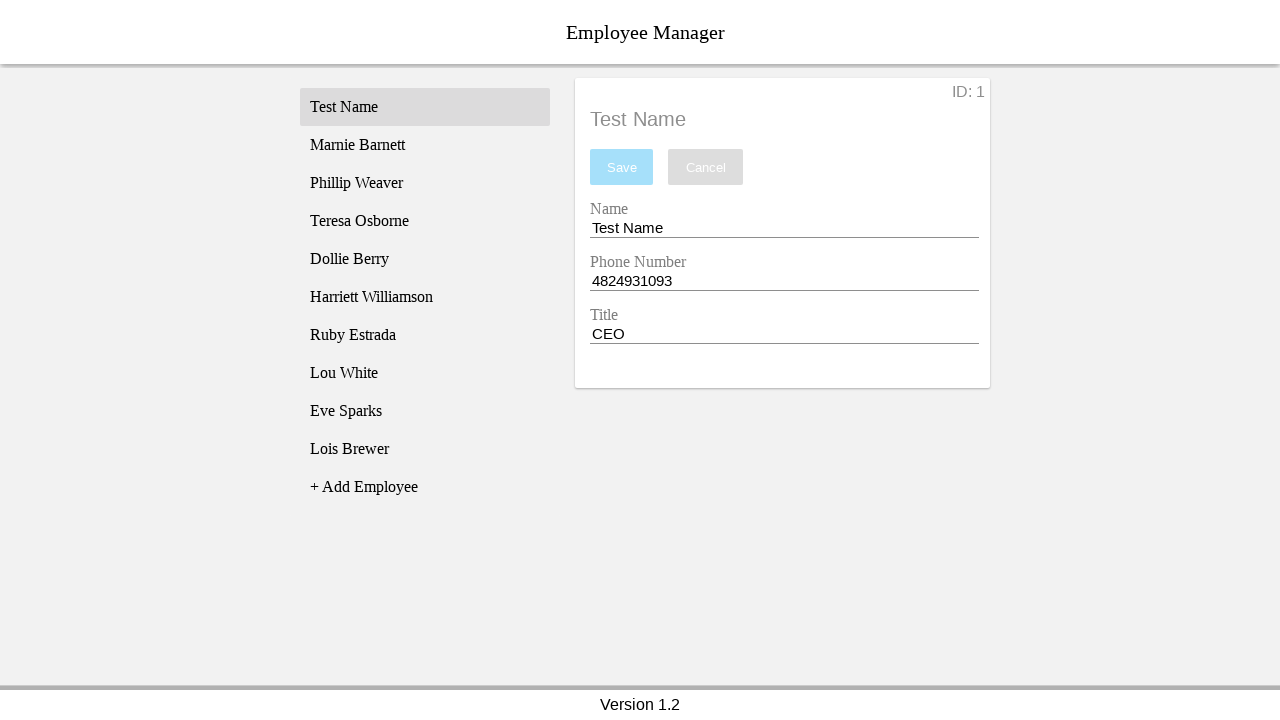